Tests clicking a prompt button that triggers a JavaScript prompt dialog, enters text into it, and accepts the prompt.

Starting URL: https://demoqa.com/alerts

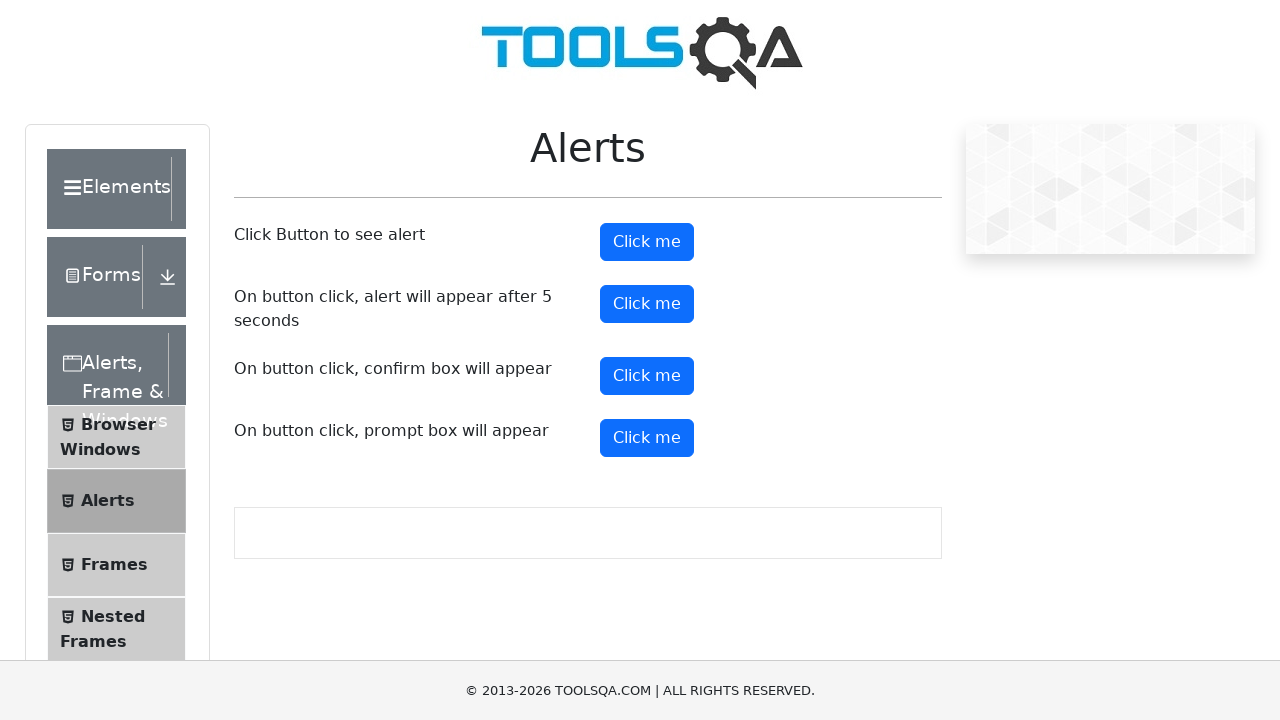

Set up dialog handler to accept prompt with text 'This is ishan'
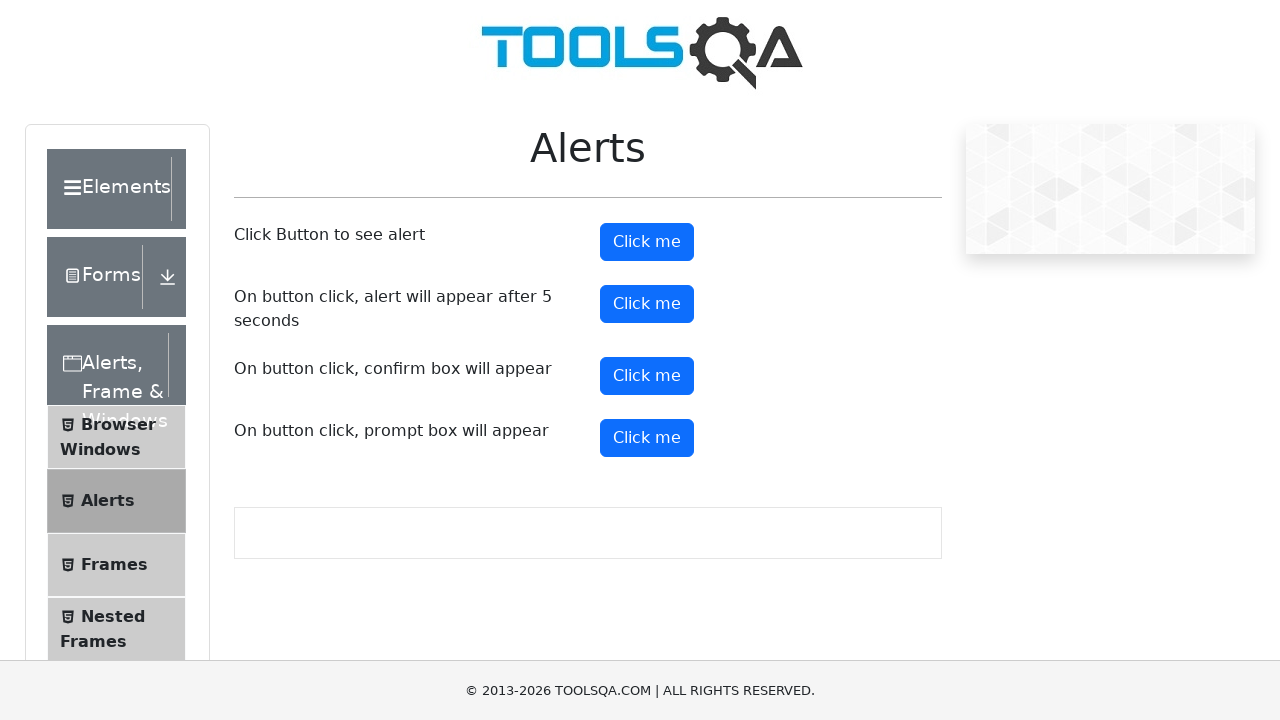

Clicked the prompt button at (647, 438) on xpath=//button[@id='promtButton']
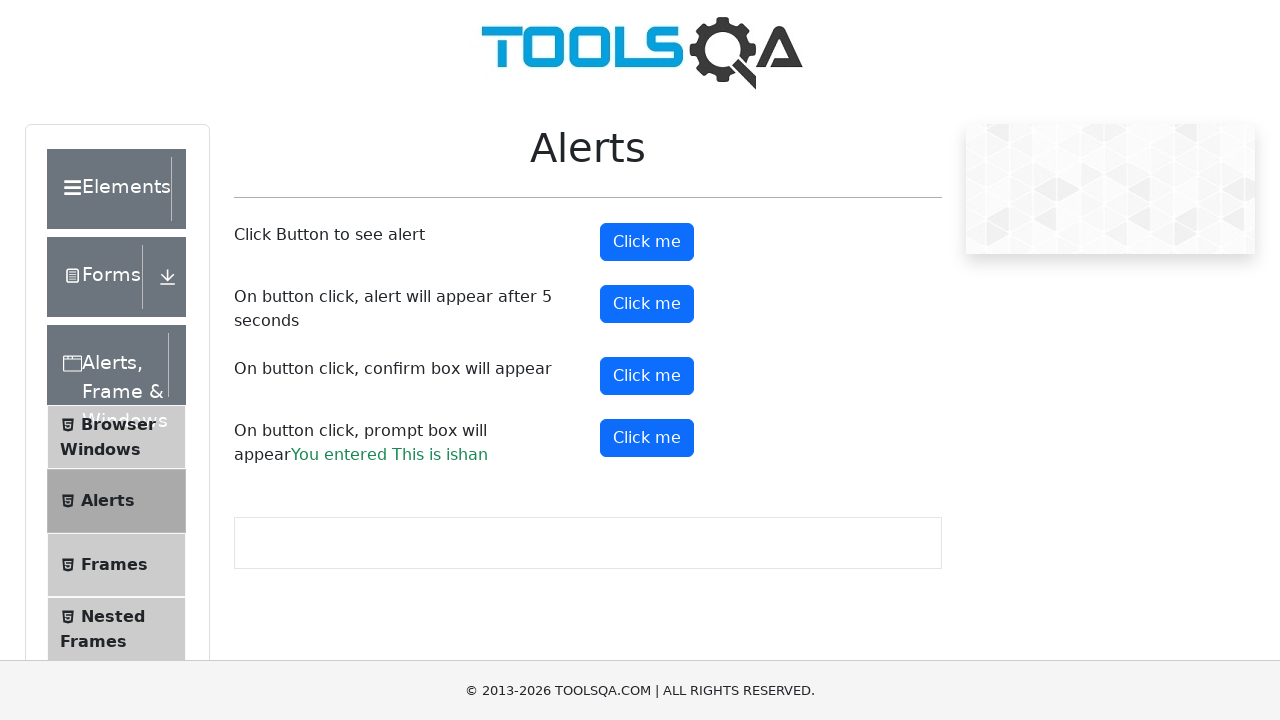

Waited 500ms for dialog to be handled
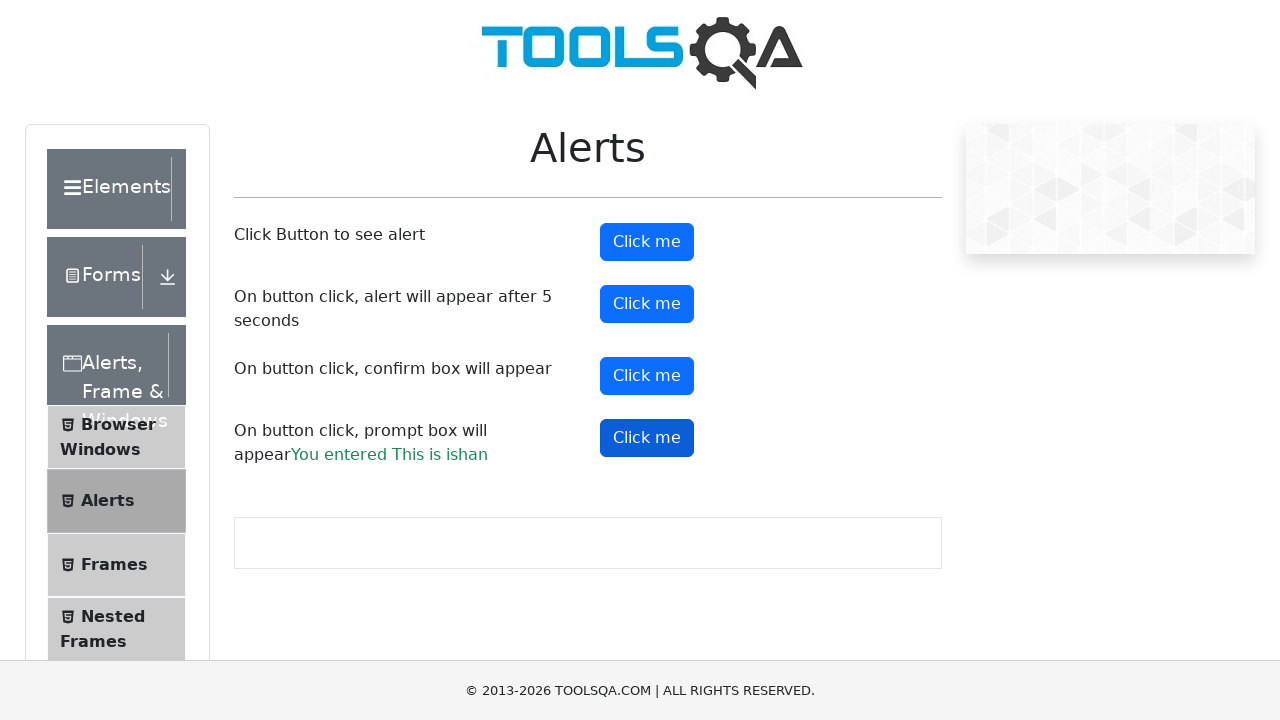

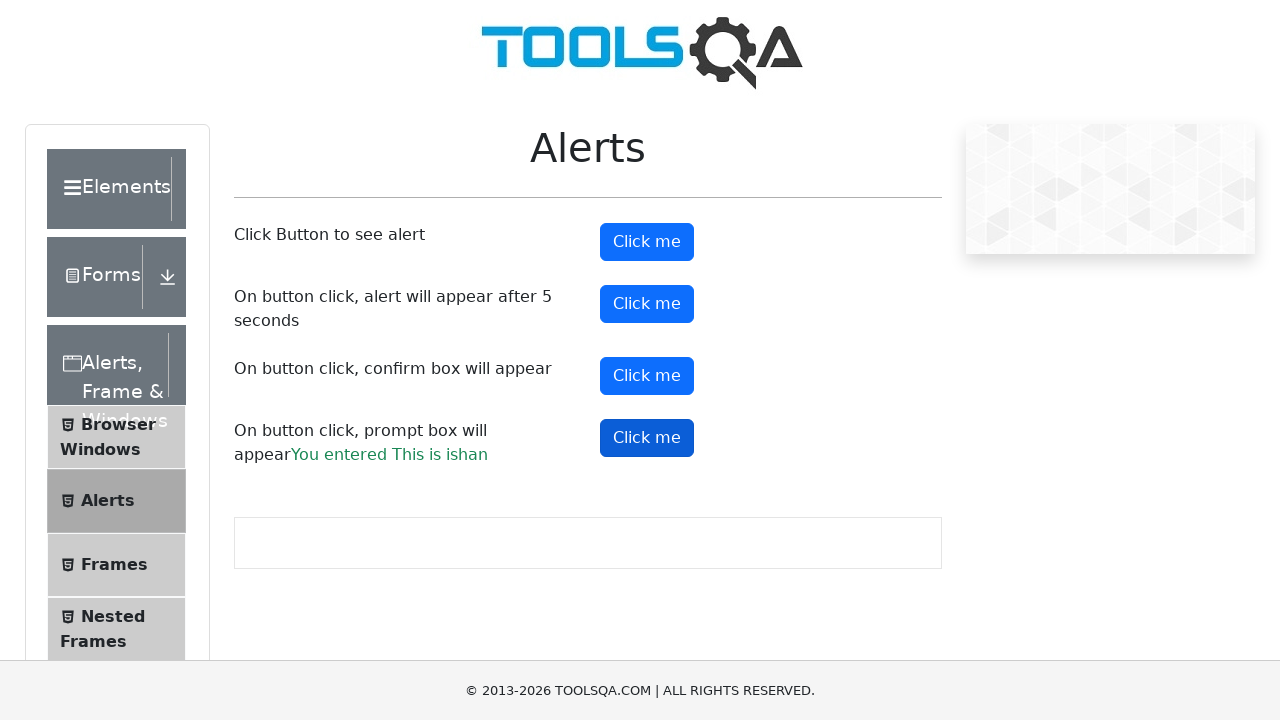